Tests dropdown menu interaction on a demo automation testing site by clicking a dropdown toggle and attempting to select options from it.

Starting URL: https://demo.automationtesting.in/Datepicker.html

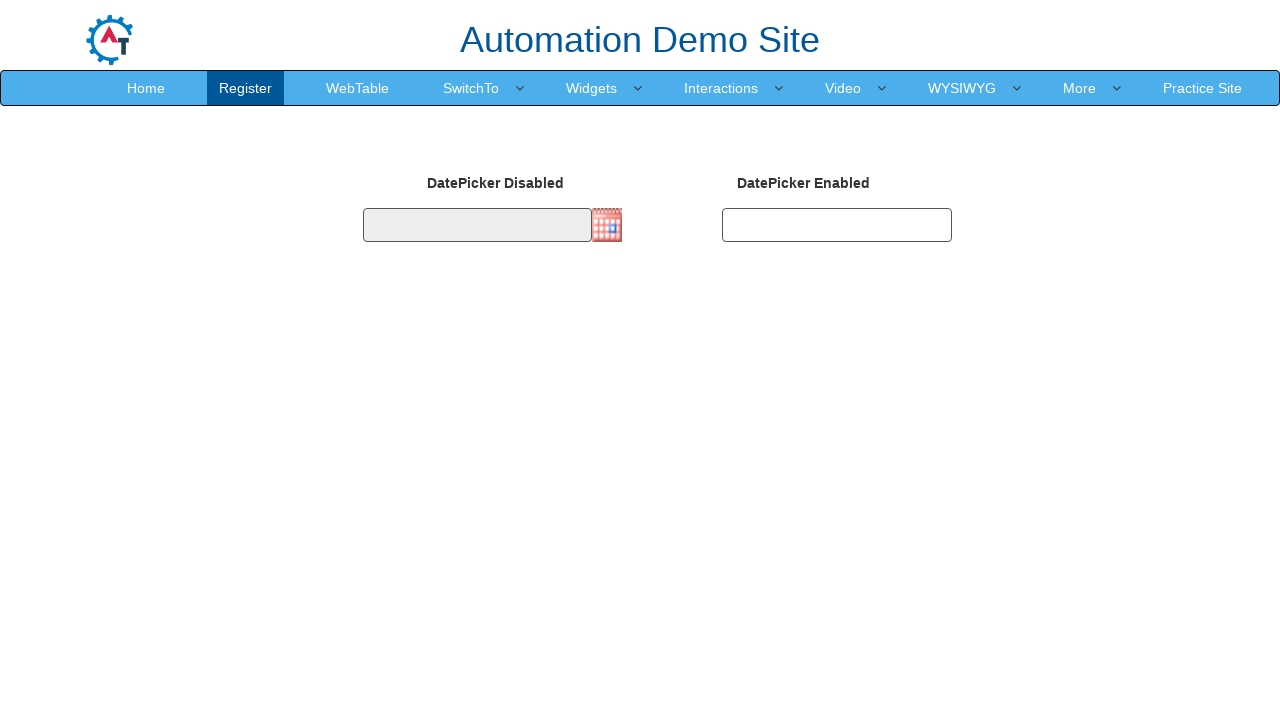

Clicked the second dropdown toggle to open dropdown menu at (592, 88) on (//a[@data-toggle='dropdown'])[2]
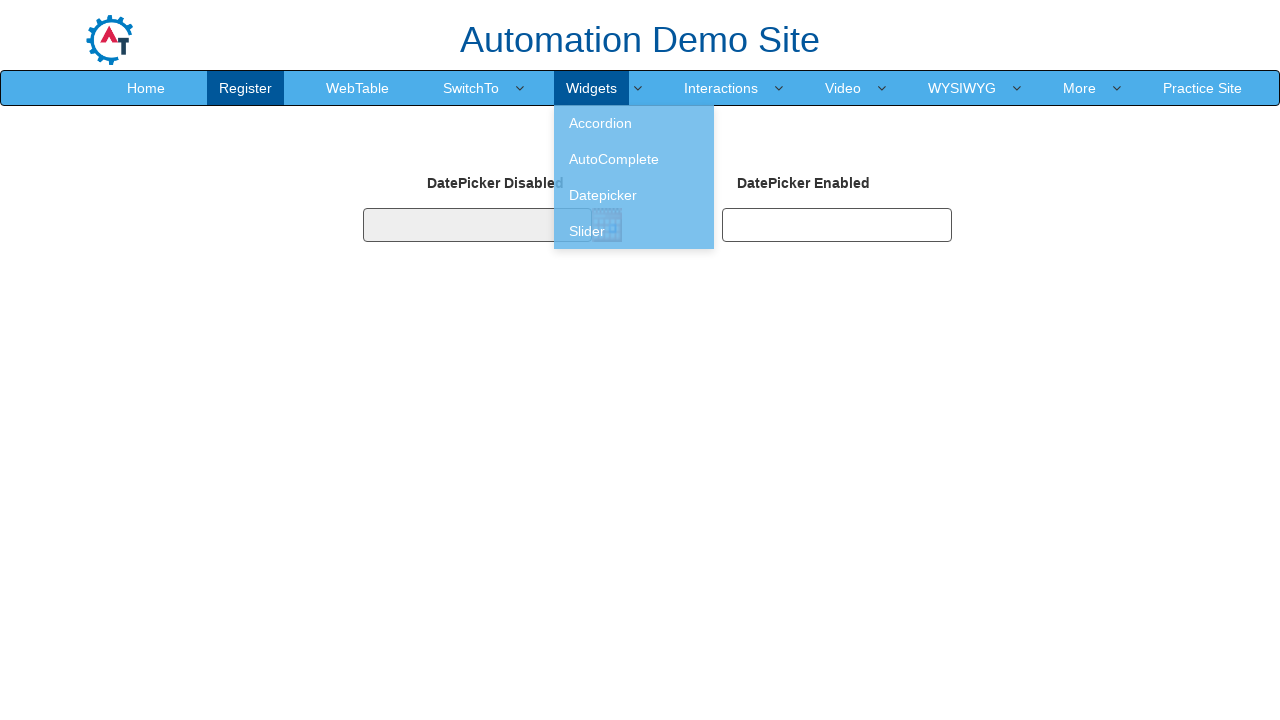

Waited 500ms for dropdown to be visible
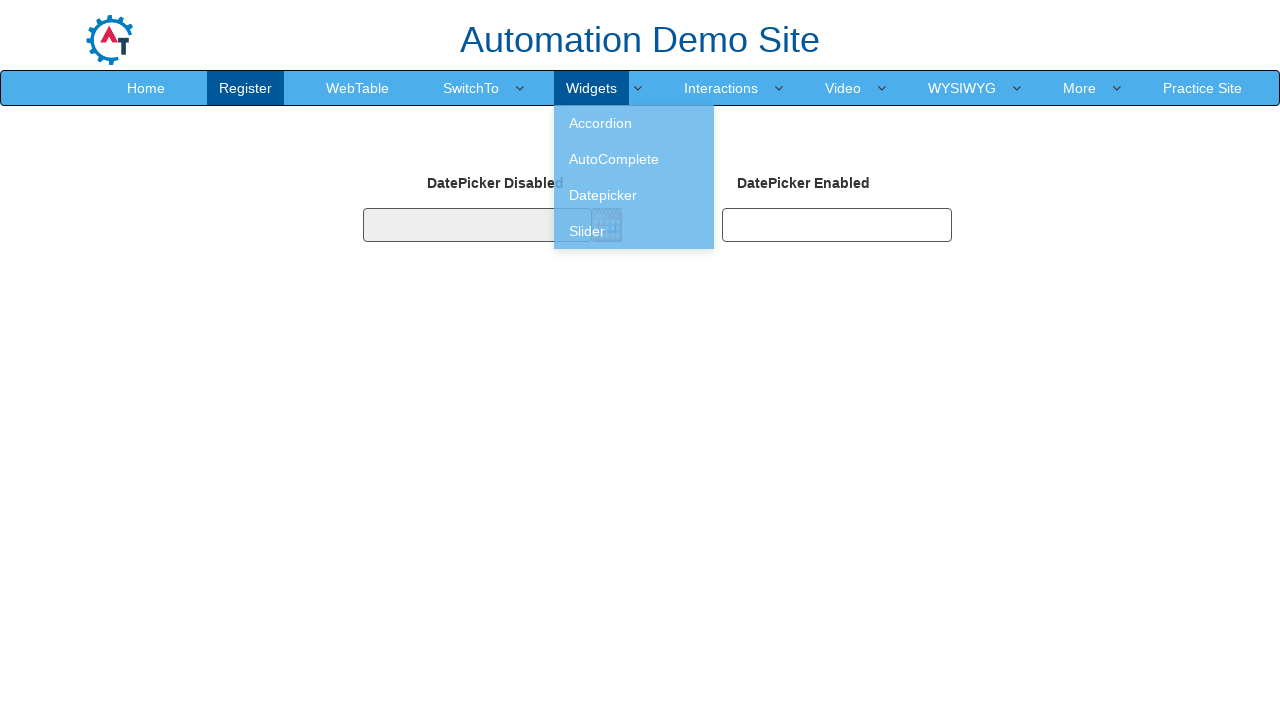

Clicked the dropdown toggle again at (592, 88) on (//a[@data-toggle='dropdown'])[2]
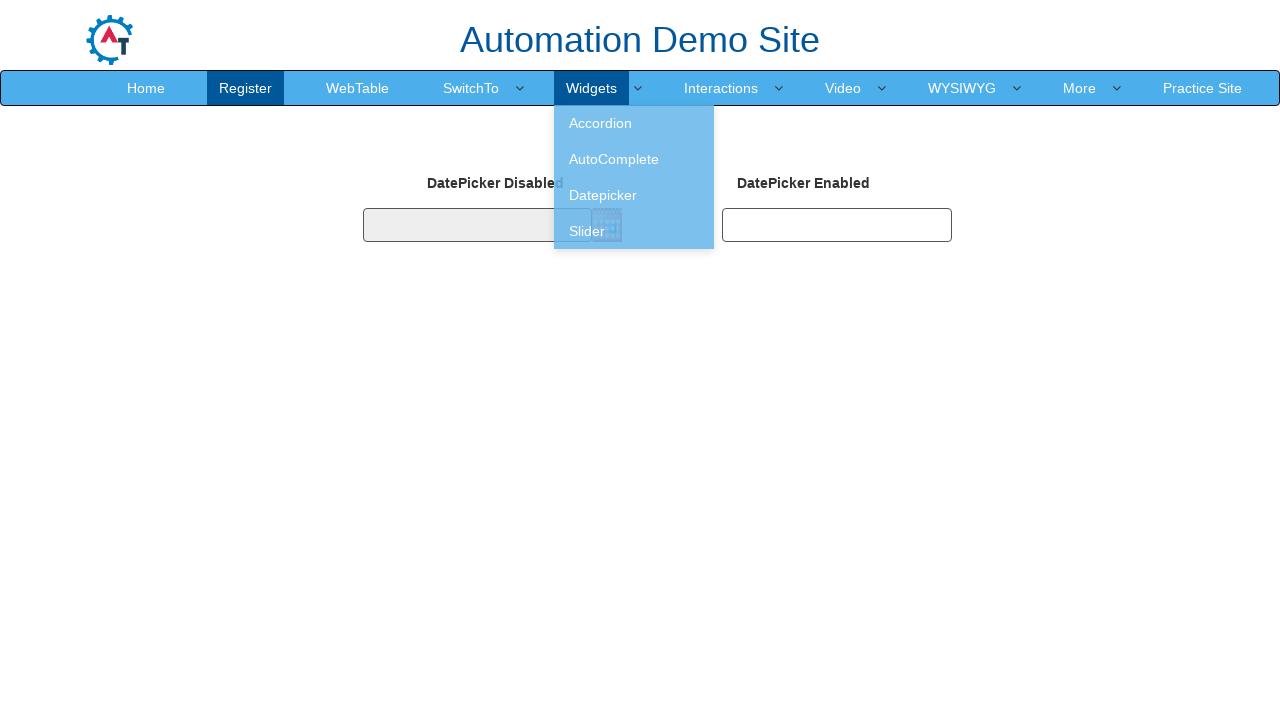

Waited 500ms for dropdown menu options to load
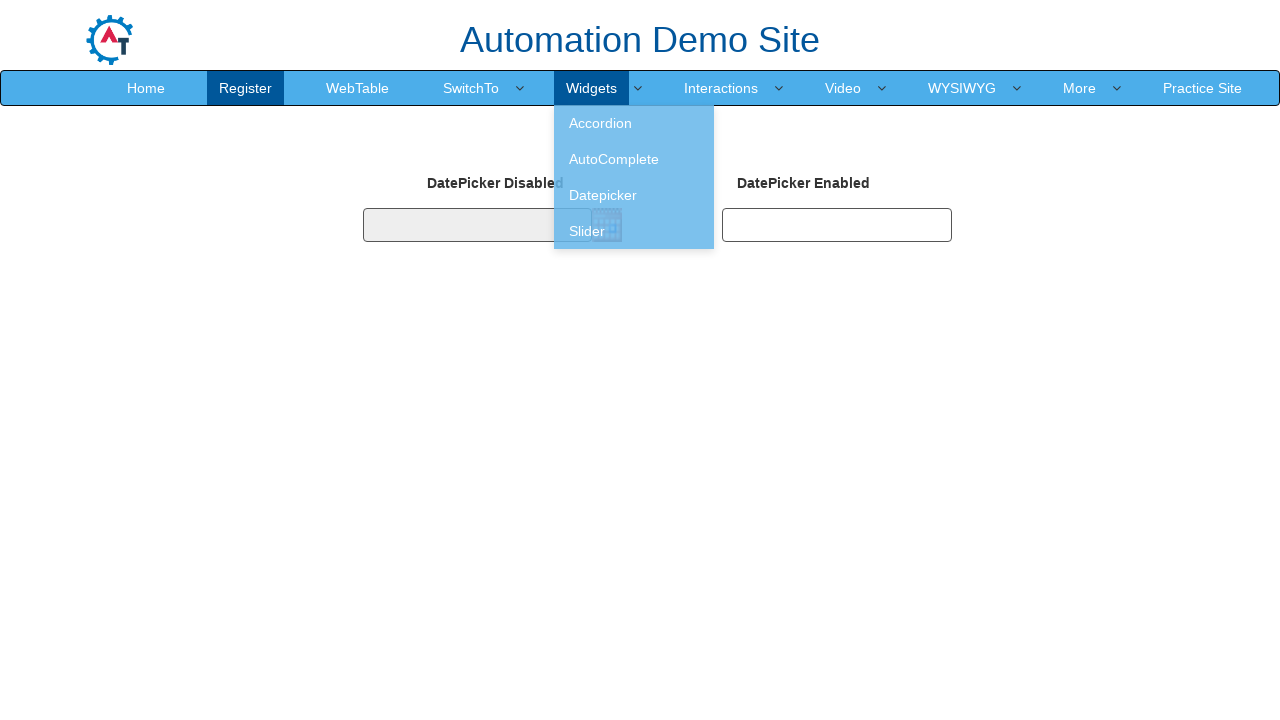

Clicked on the 'Slider' option from the dropdown menu at (634, 231) on a:has-text('Slider')
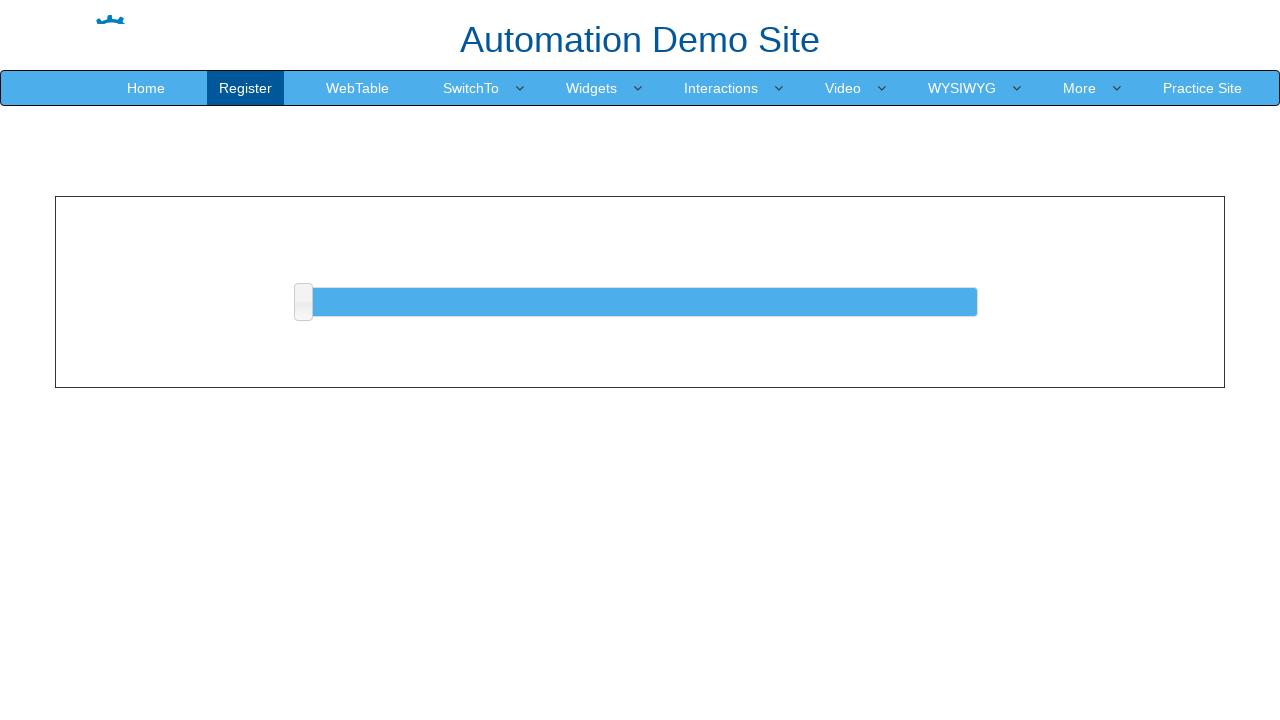

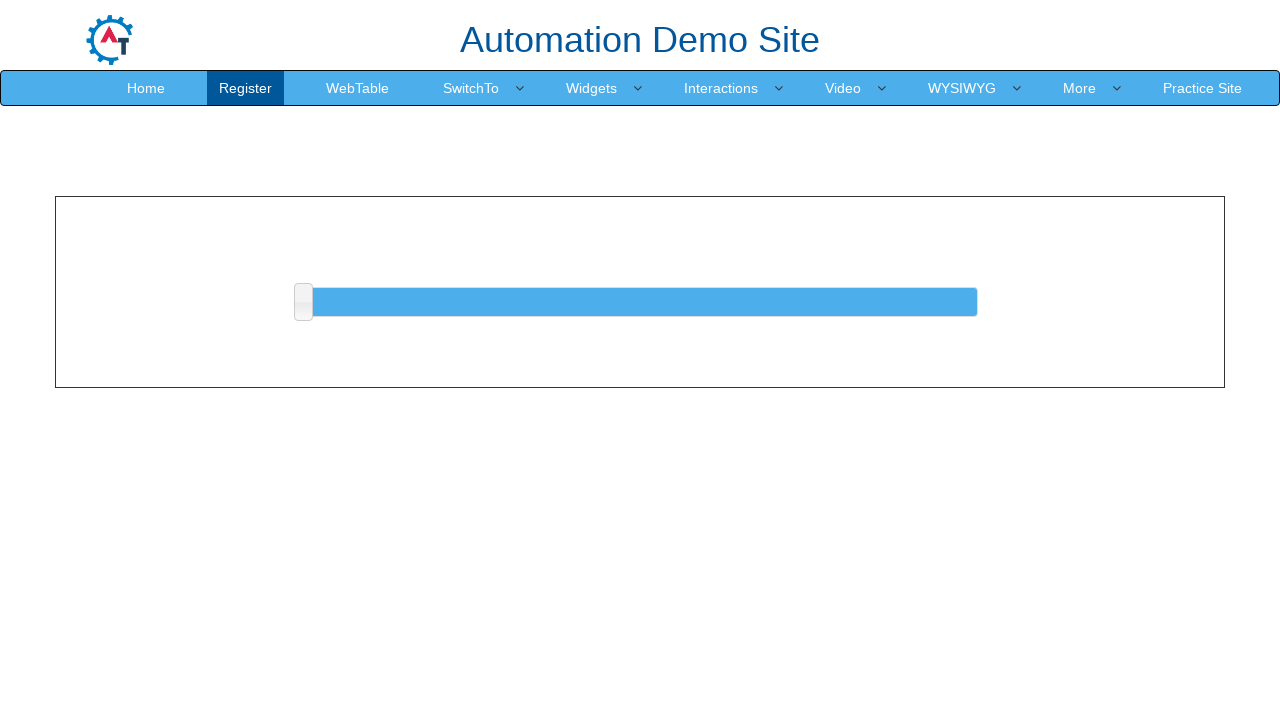